Tests window handling by opening a new window, switching to it, and clicking on an element using JavaScript executor

Starting URL: https://demo.automationtesting.in/Windows.html

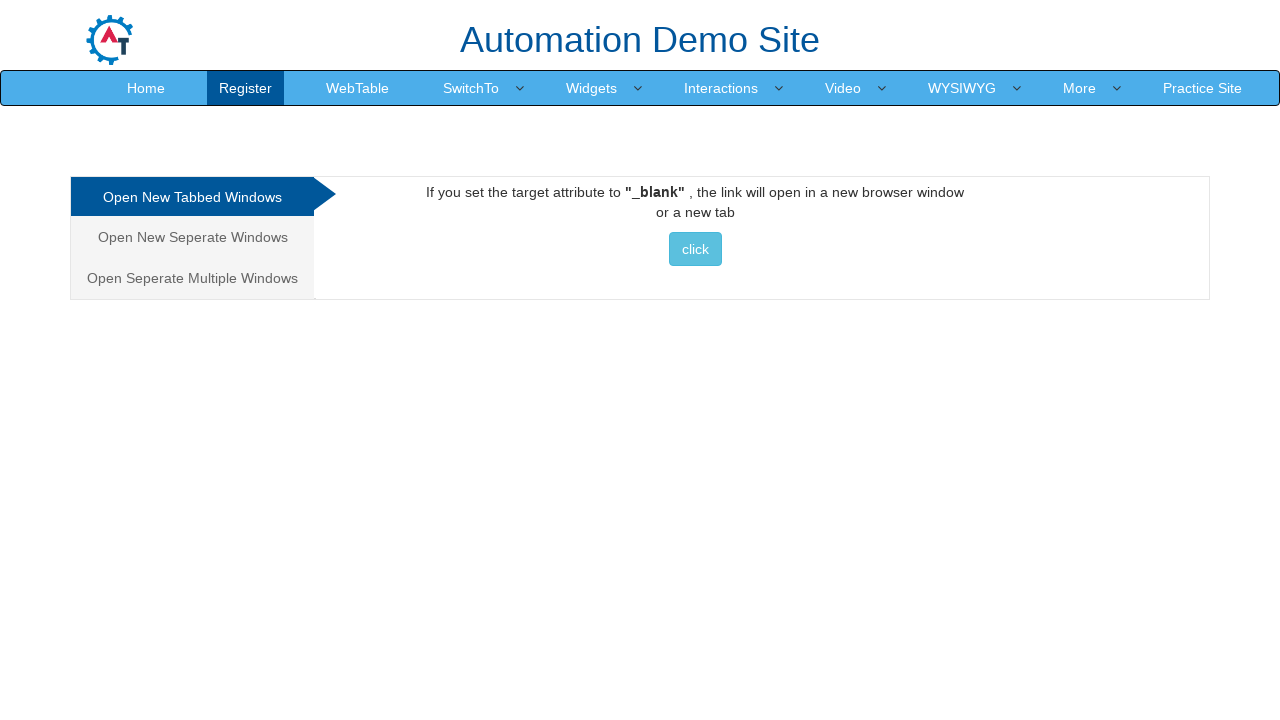

Clicked link to open new separate windows at (192, 237) on xpath=//a[text()='Open New Seperate Windows']
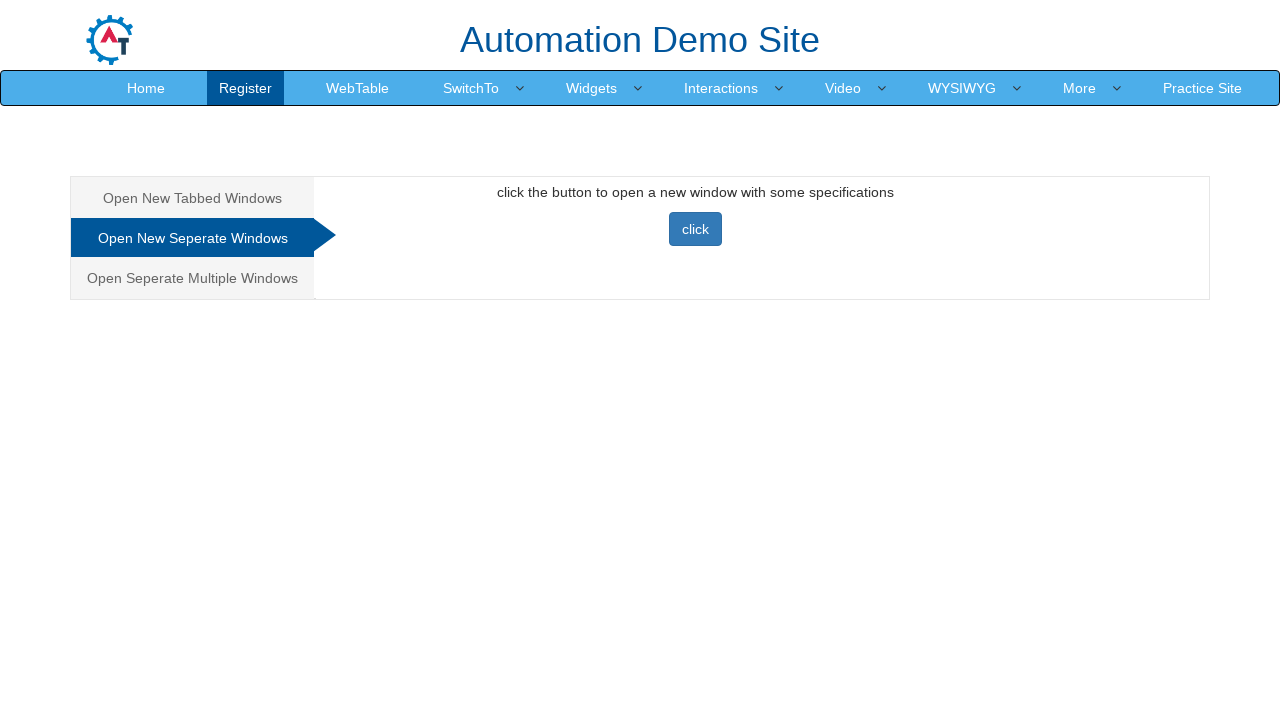

Clicked button to open new window and popup appeared at (695, 229) on xpath=//button[text()='click']
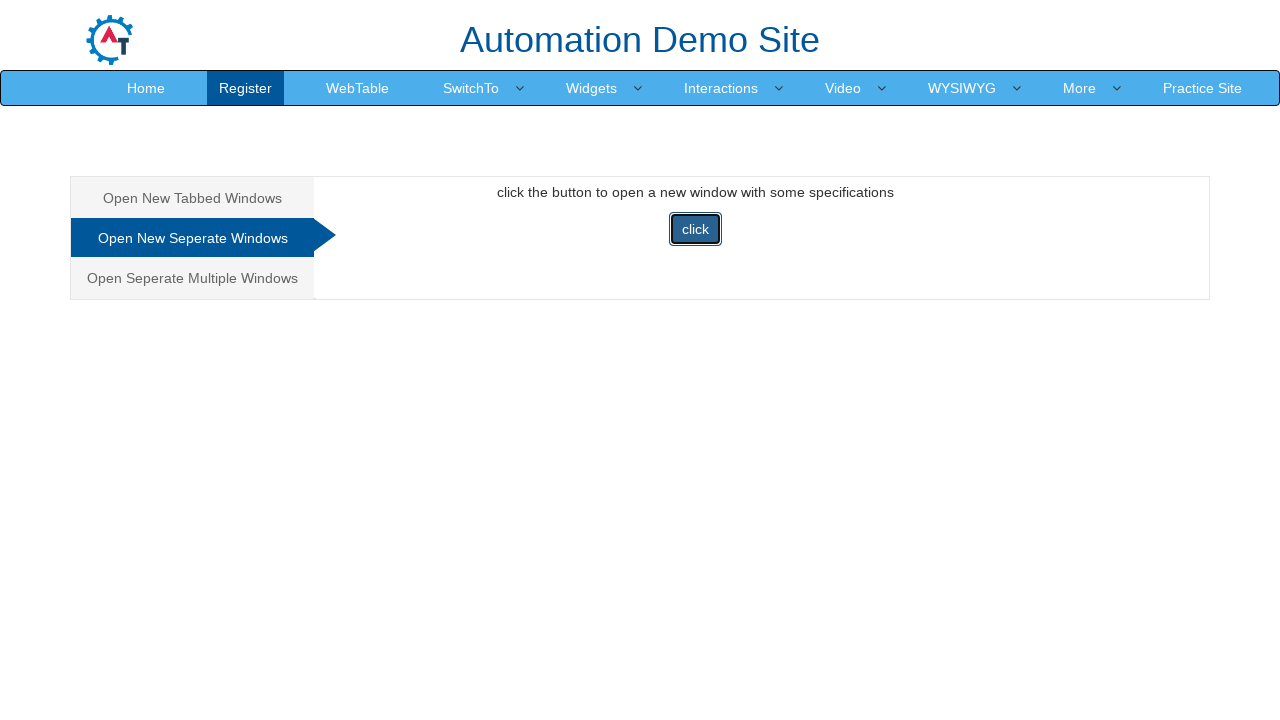

Switched to new window and waited for page load
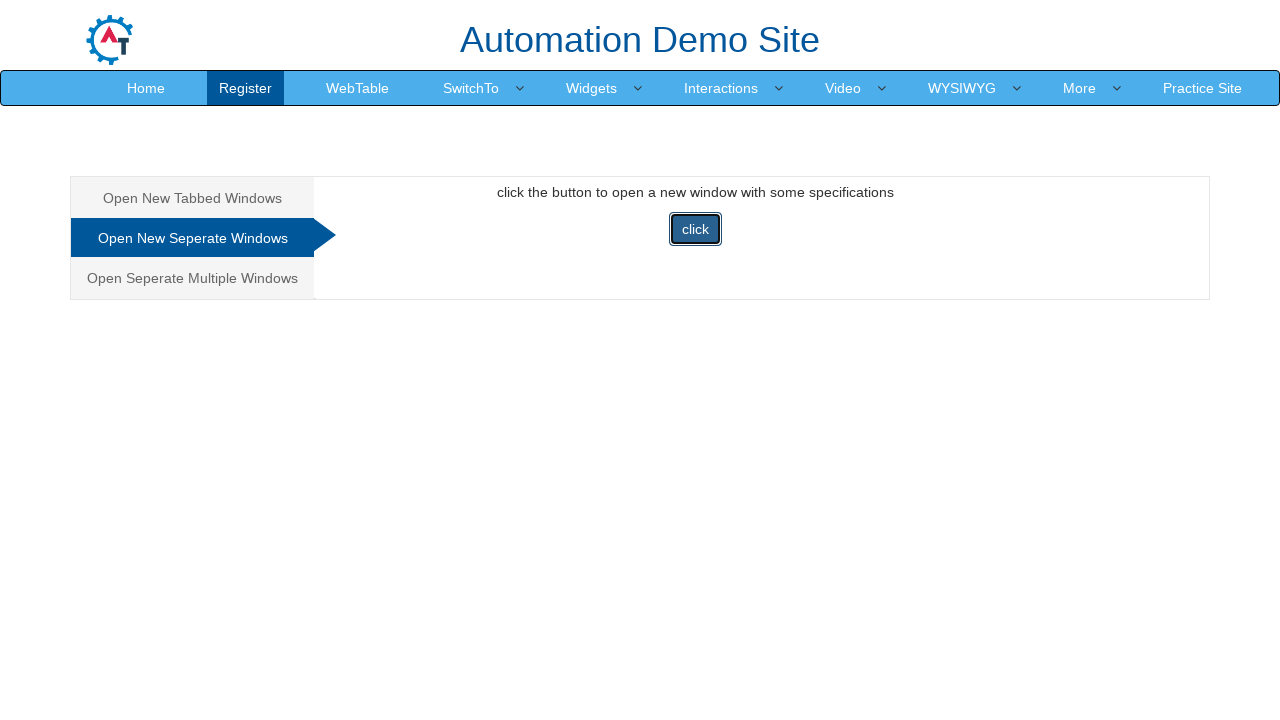

Located selenium webdriver button element
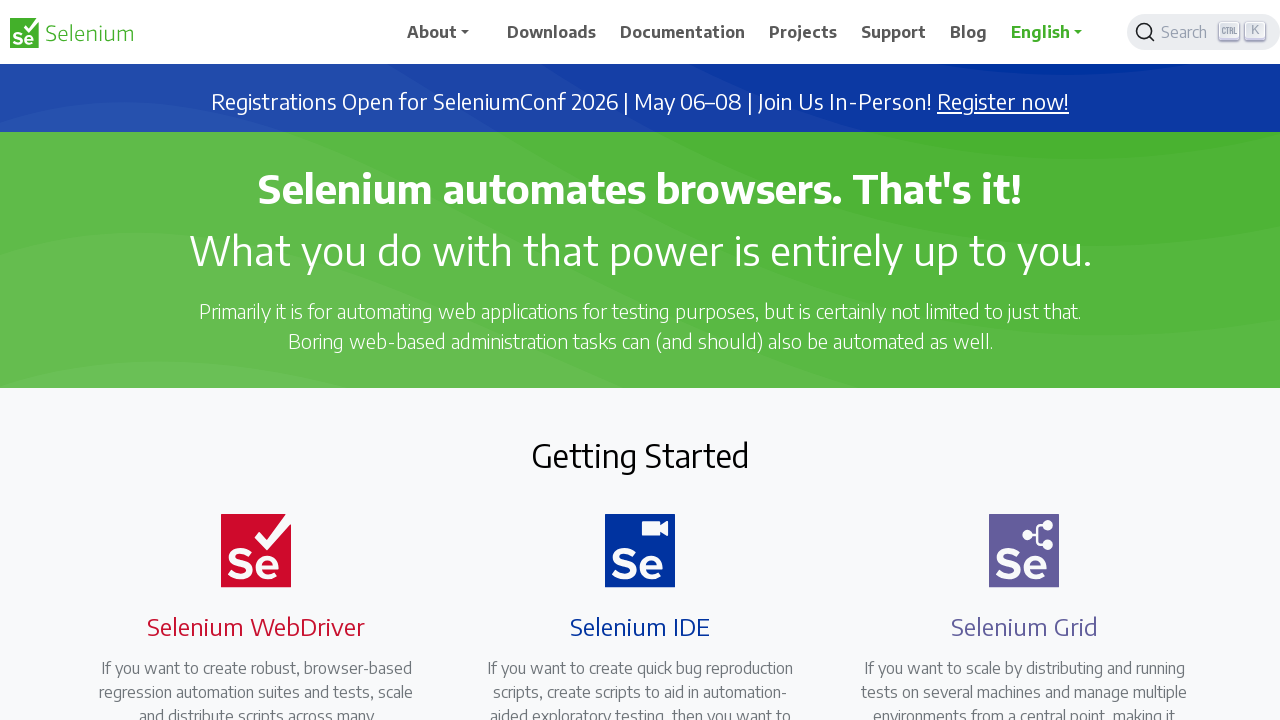

Scrolled selenium webdriver button into view
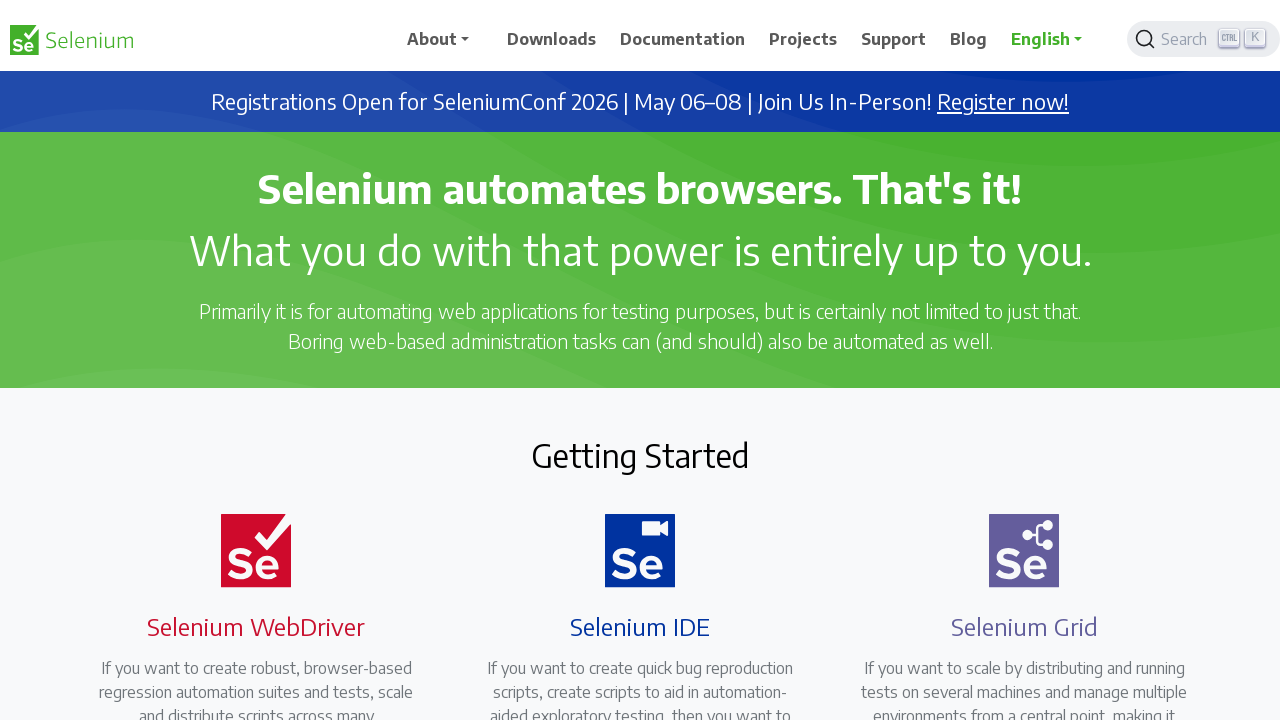

Clicked selenium webdriver button using JavaScript
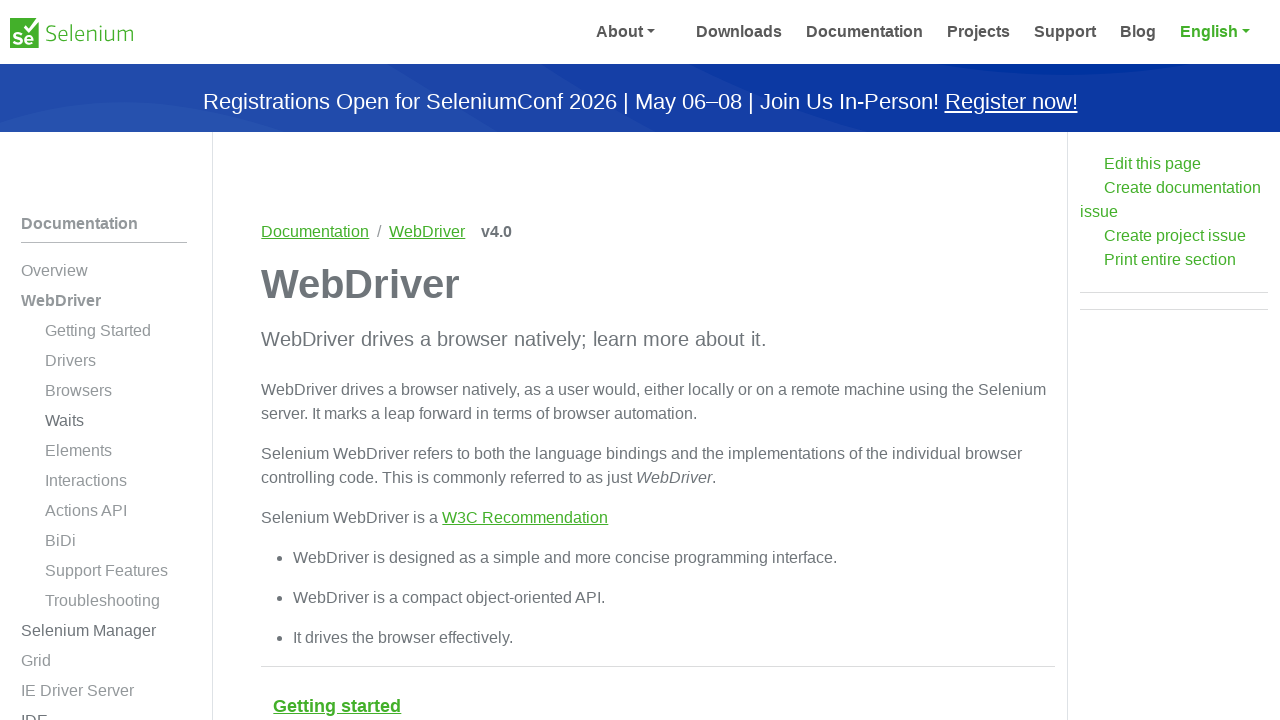

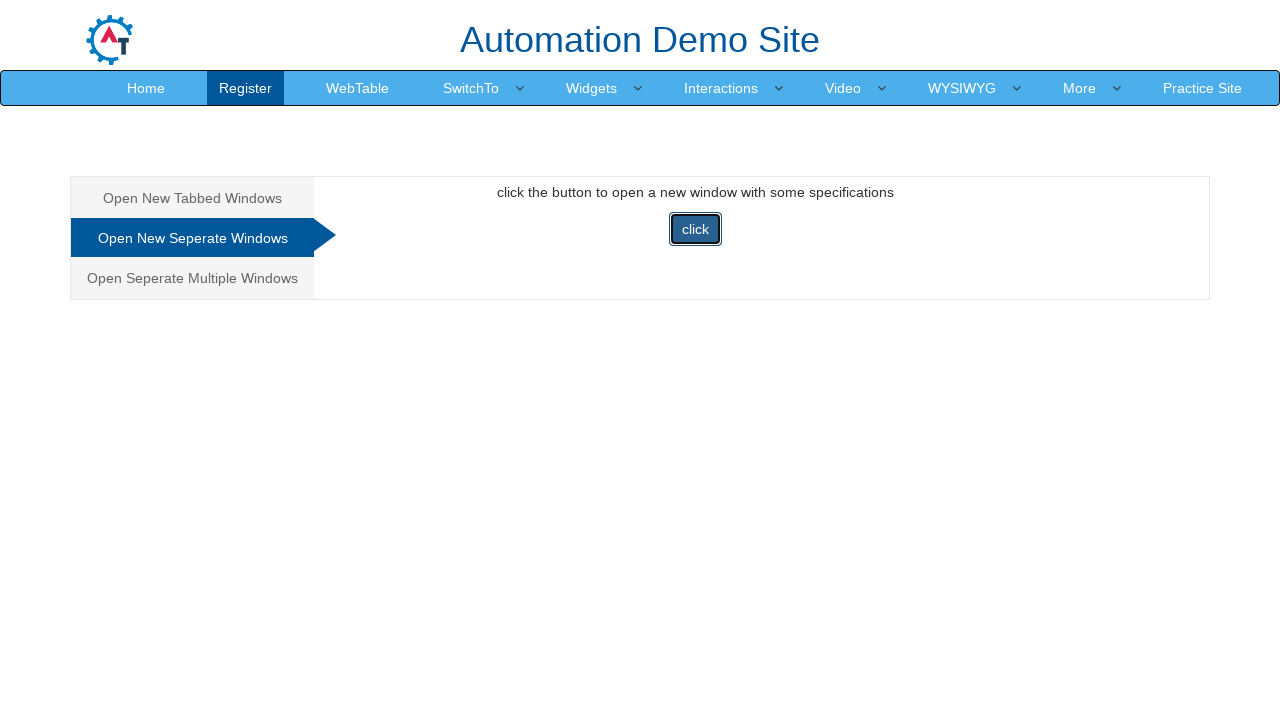